Tests a registration form by filling in first name, last name, and email fields, then submitting and verifying the success message

Starting URL: http://suninjuly.github.io/registration1.html

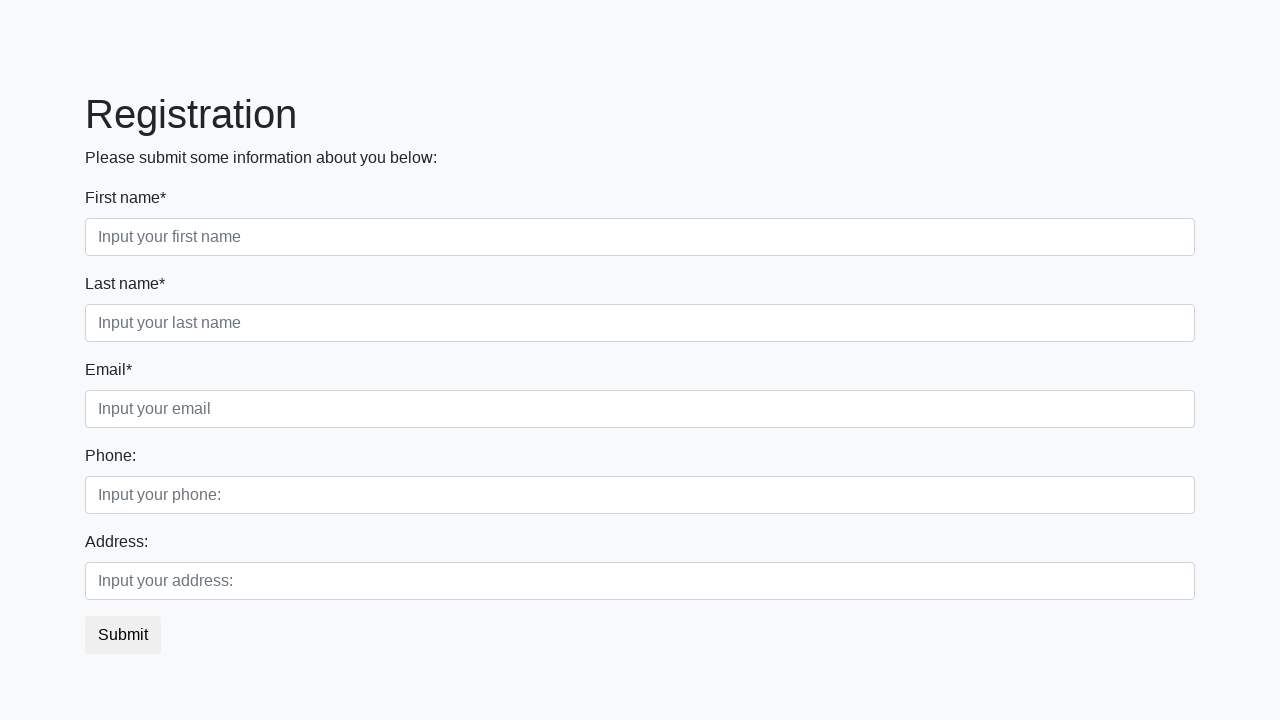

Filled first name field with 'Firstname' on //div[@class='first_block']//input[@class='form-control first']
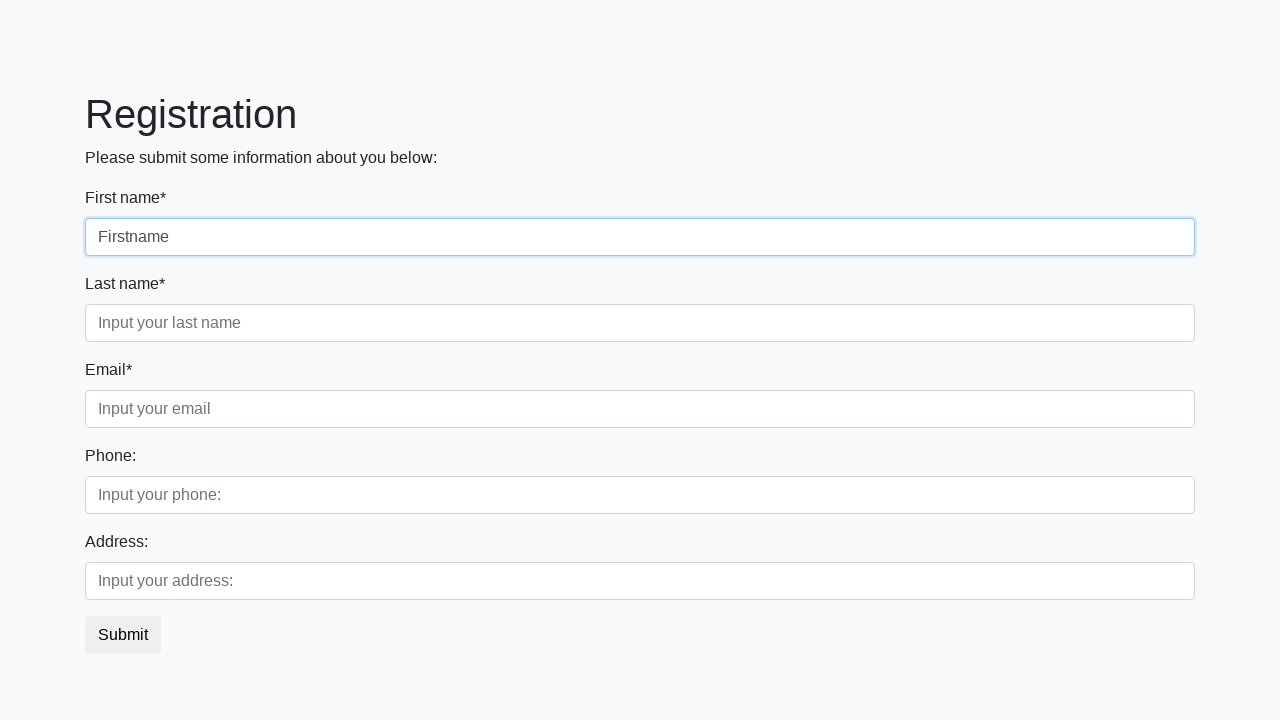

Filled last name field with 'Secondname' on //div[@class='first_block']//input[@class='form-control second']
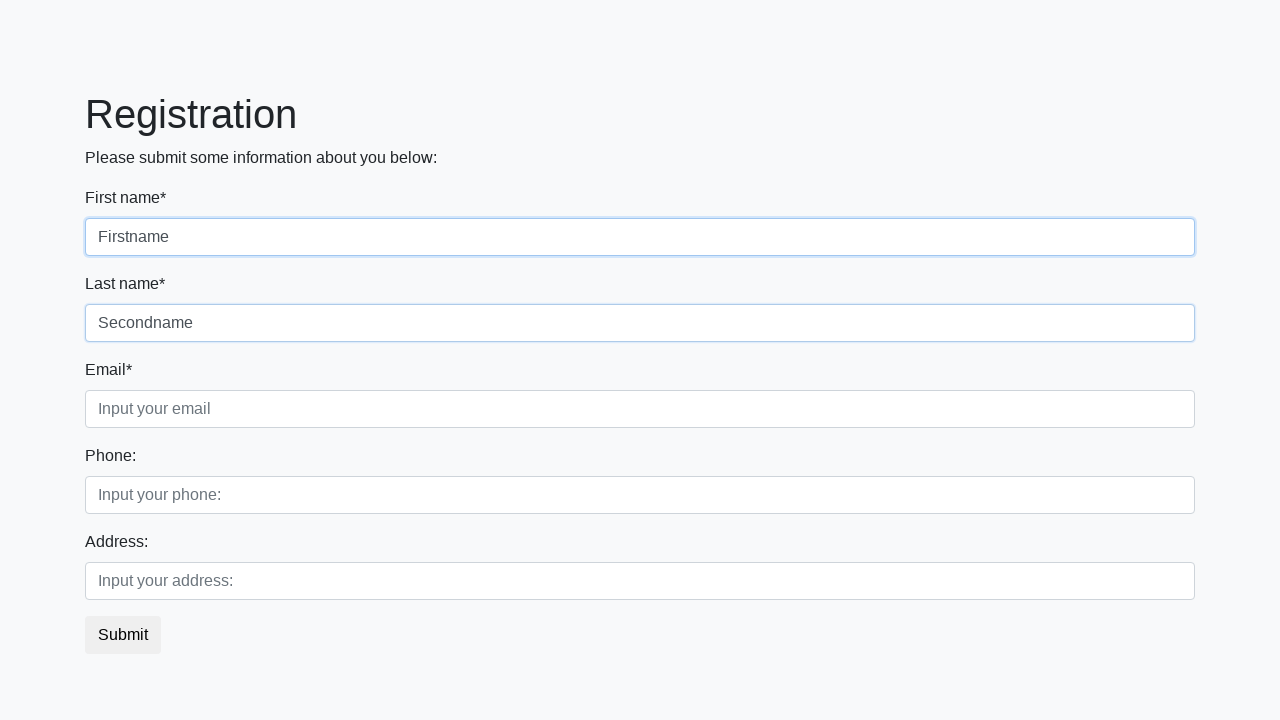

Filled email field with 'Email' on //div[@class='first_block']//input[@class='form-control third']
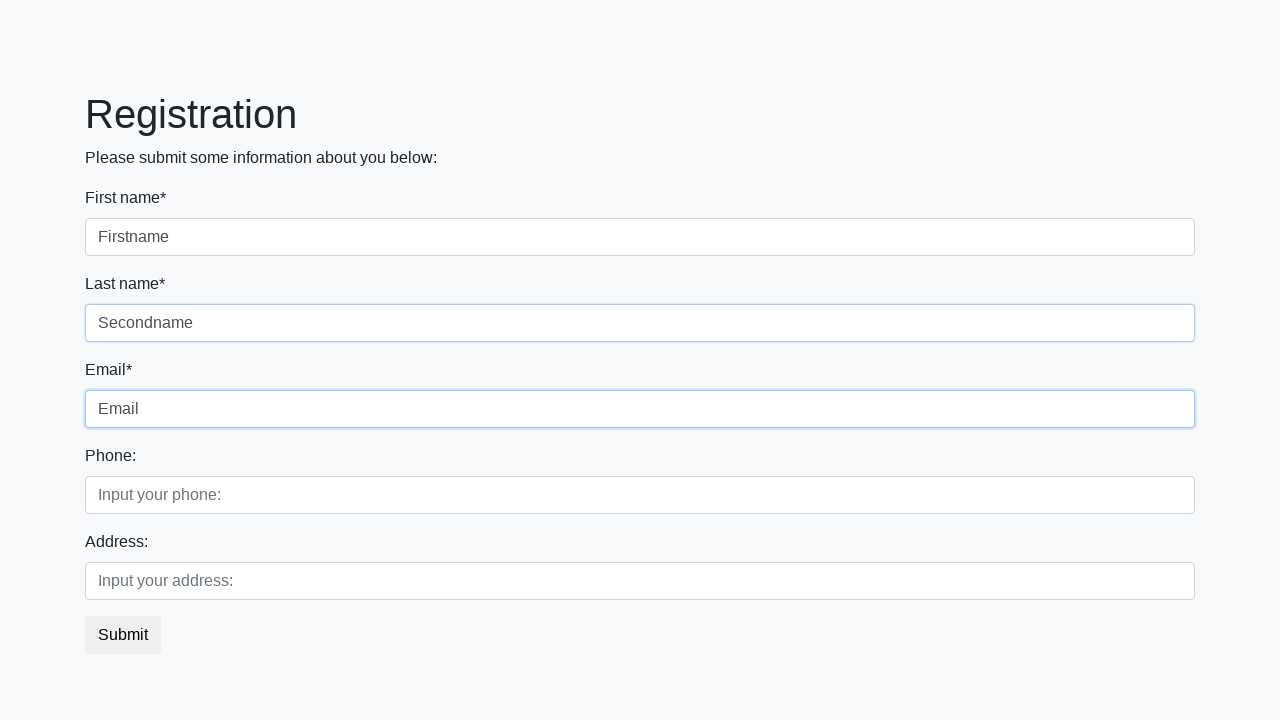

Clicked submit button to register at (123, 635) on button.btn
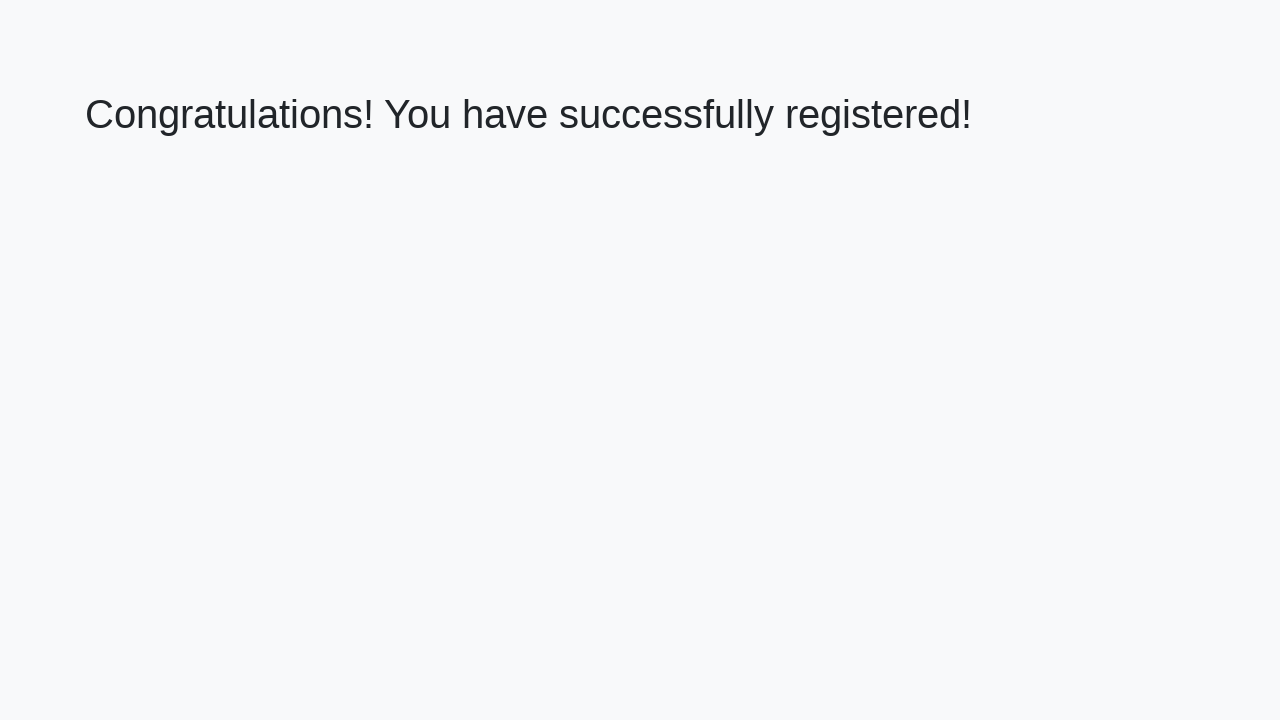

Success message heading loaded
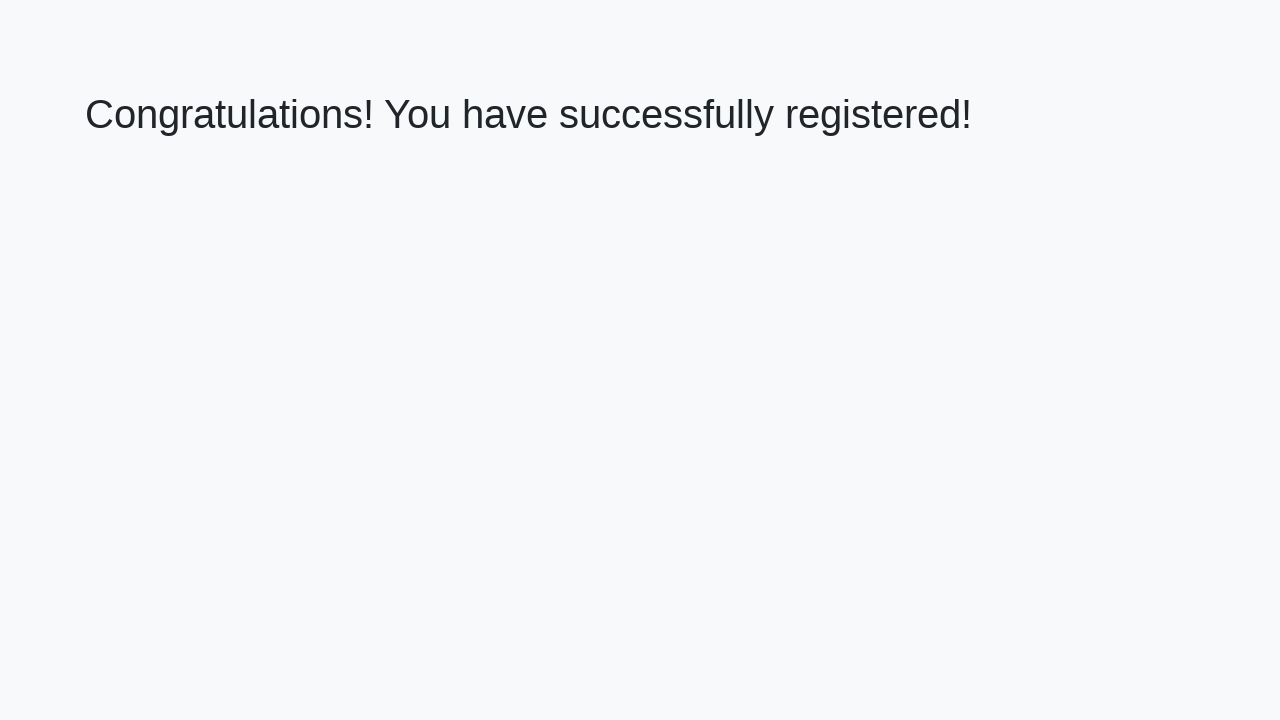

Retrieved success message text
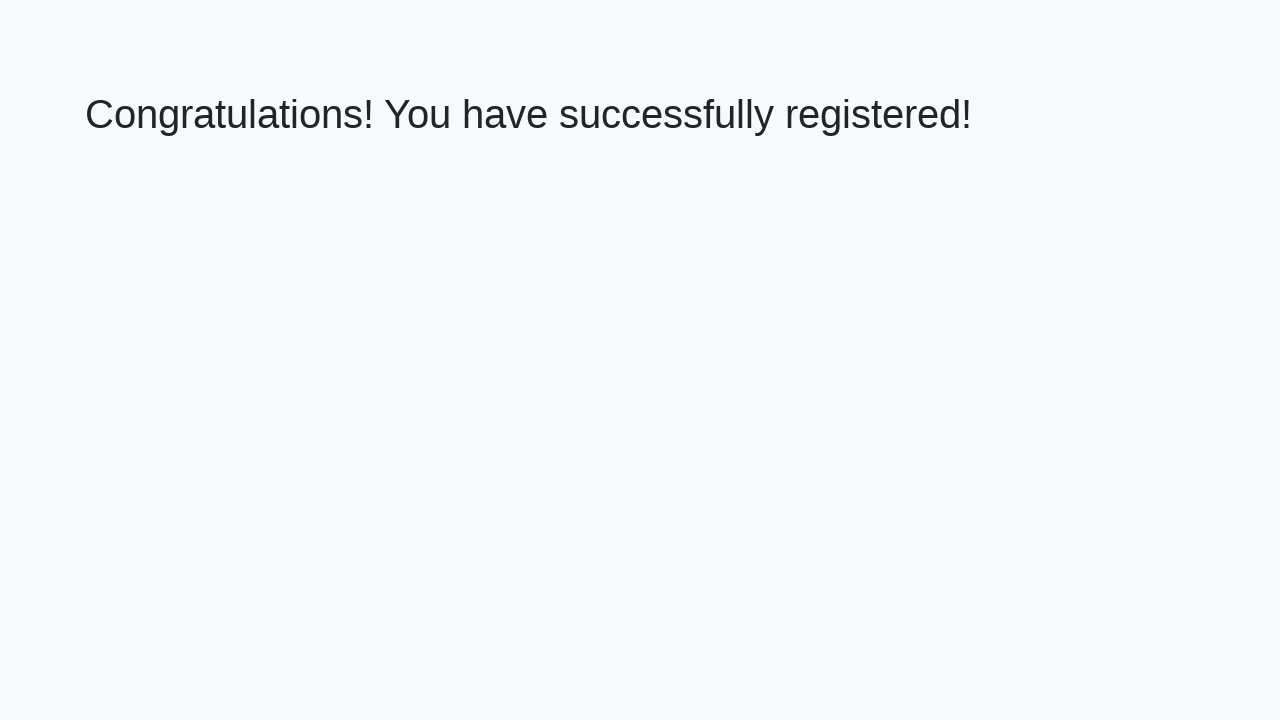

Verified success message: 'Congratulations! You have successfully registered!'
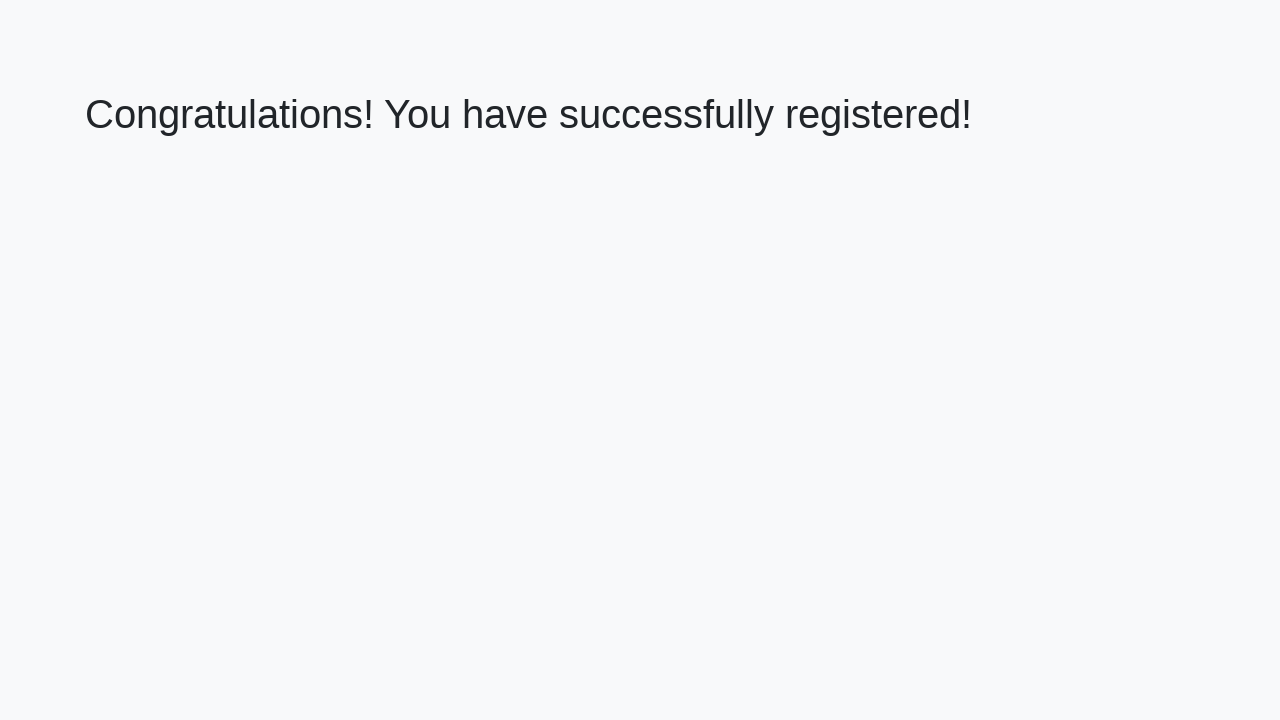

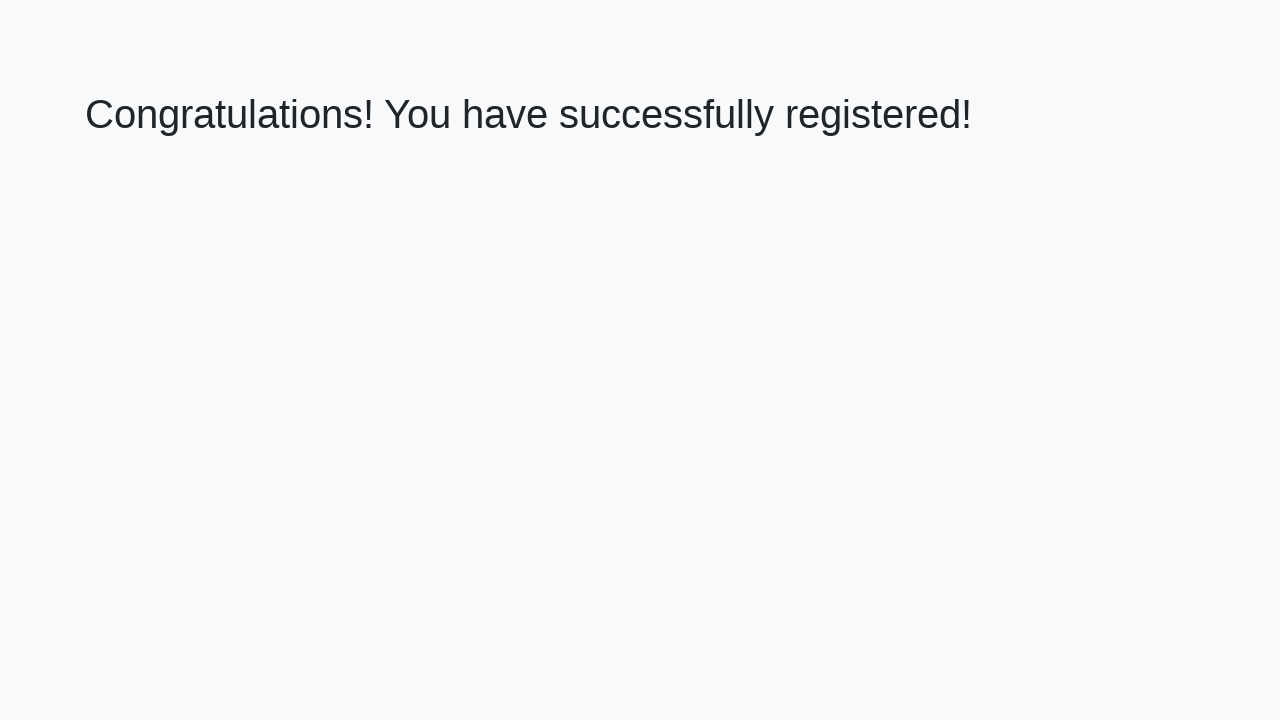